Tests a math challenge form by reading a value from the page, calculating a mathematical formula (log of absolute value of 12*sin(x)), entering the answer, selecting a checkbox and radio button, and submitting the form.

Starting URL: http://suninjuly.github.io/math.html?ruler=robots

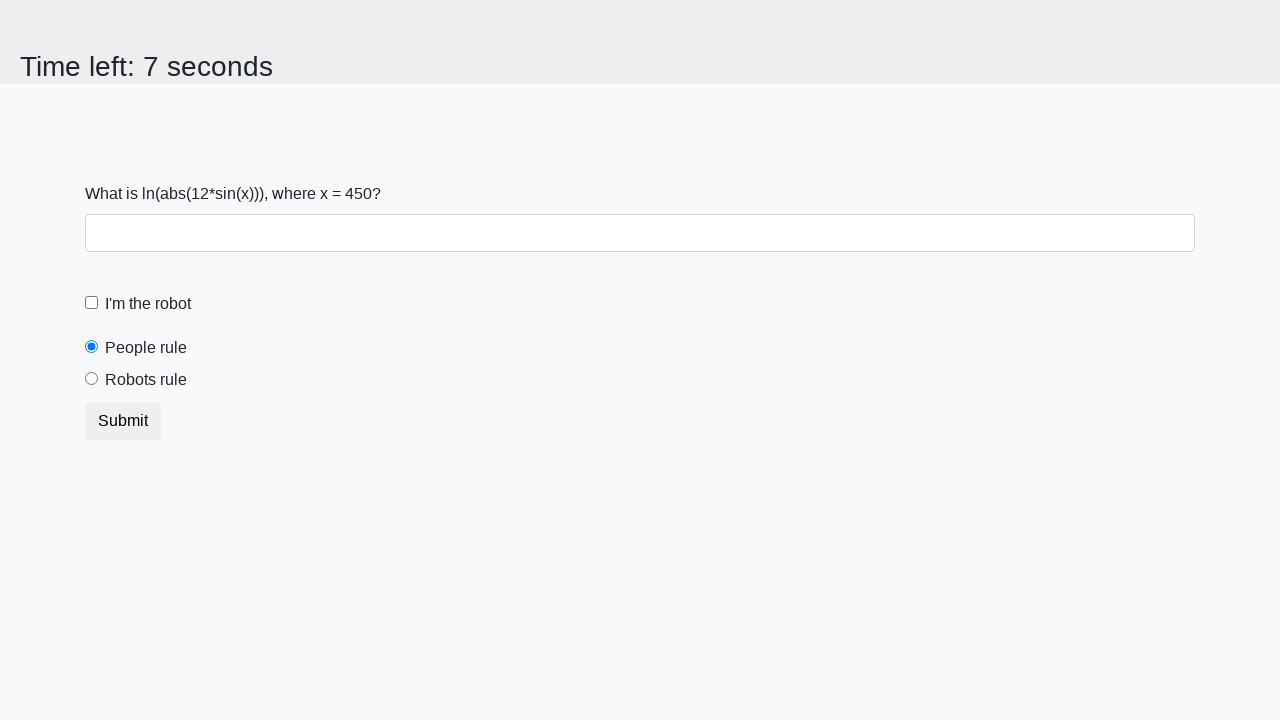

Retrieved x value from the math challenge page
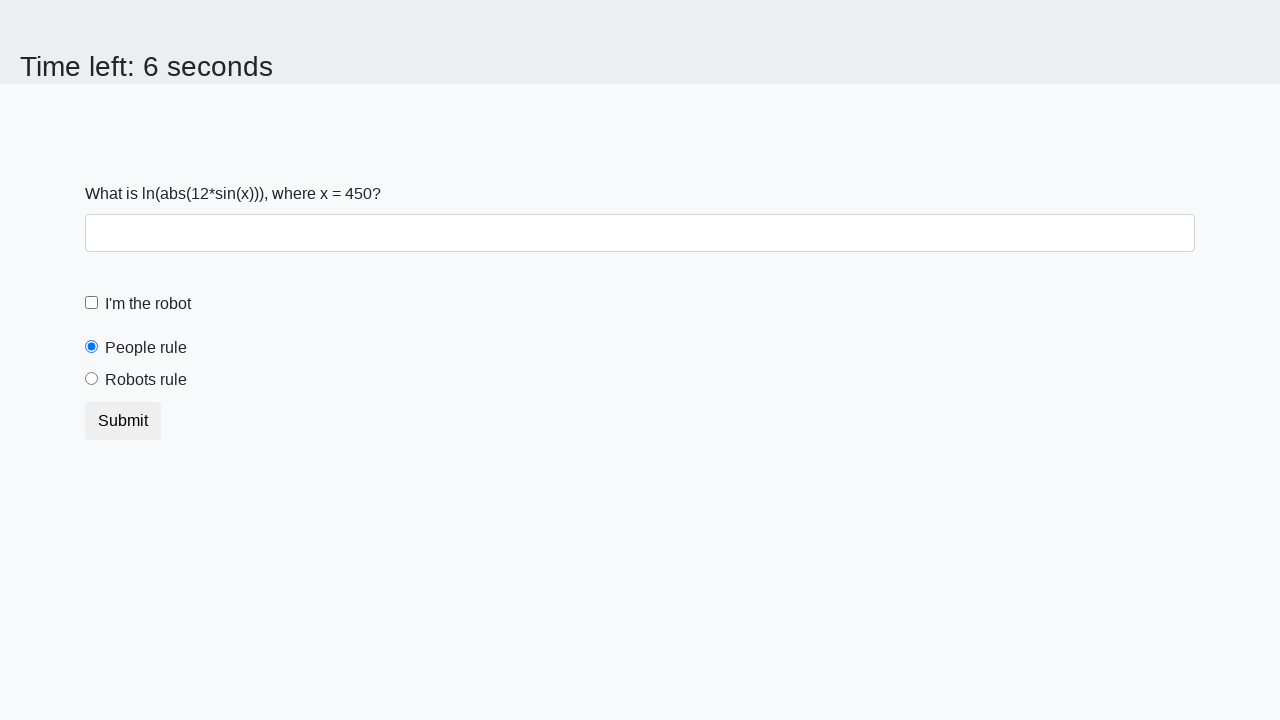

Calculated formula log(abs(12*sin(450))) = 2.104061554125891
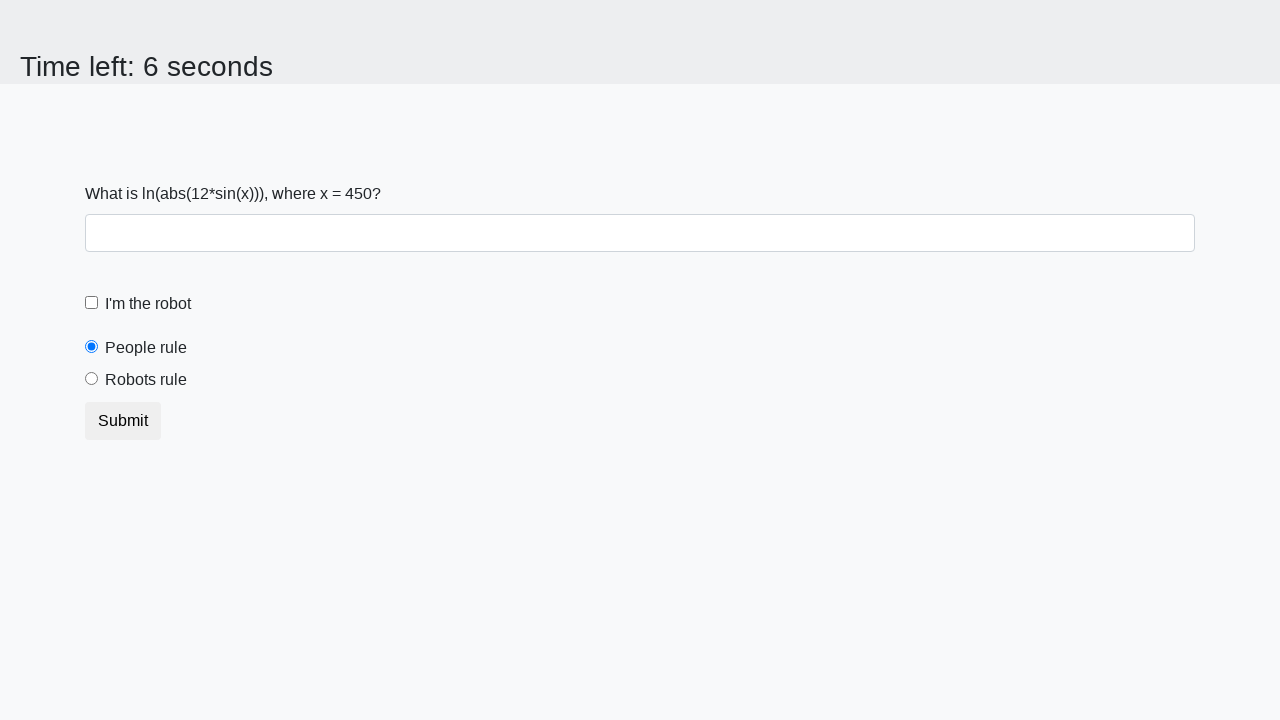

Filled answer field with calculated value 2.104061554125891 on #answer
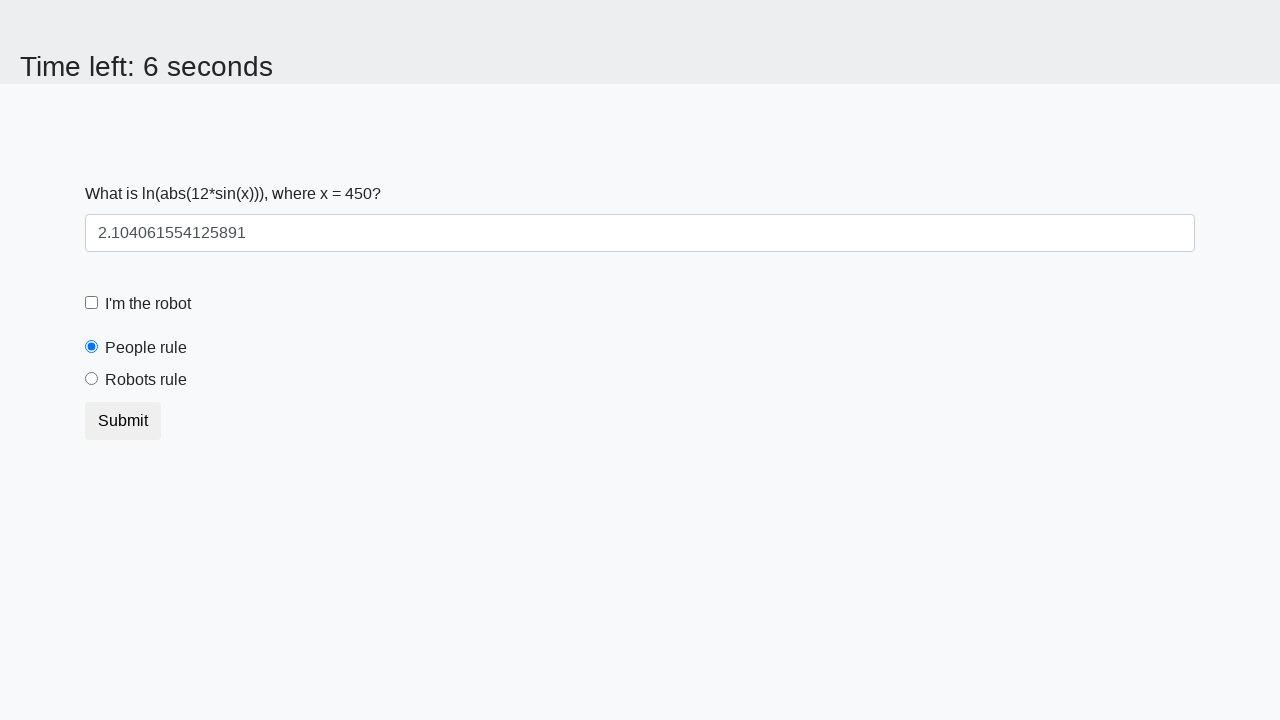

Clicked the robot checkbox at (92, 303) on #robotCheckbox
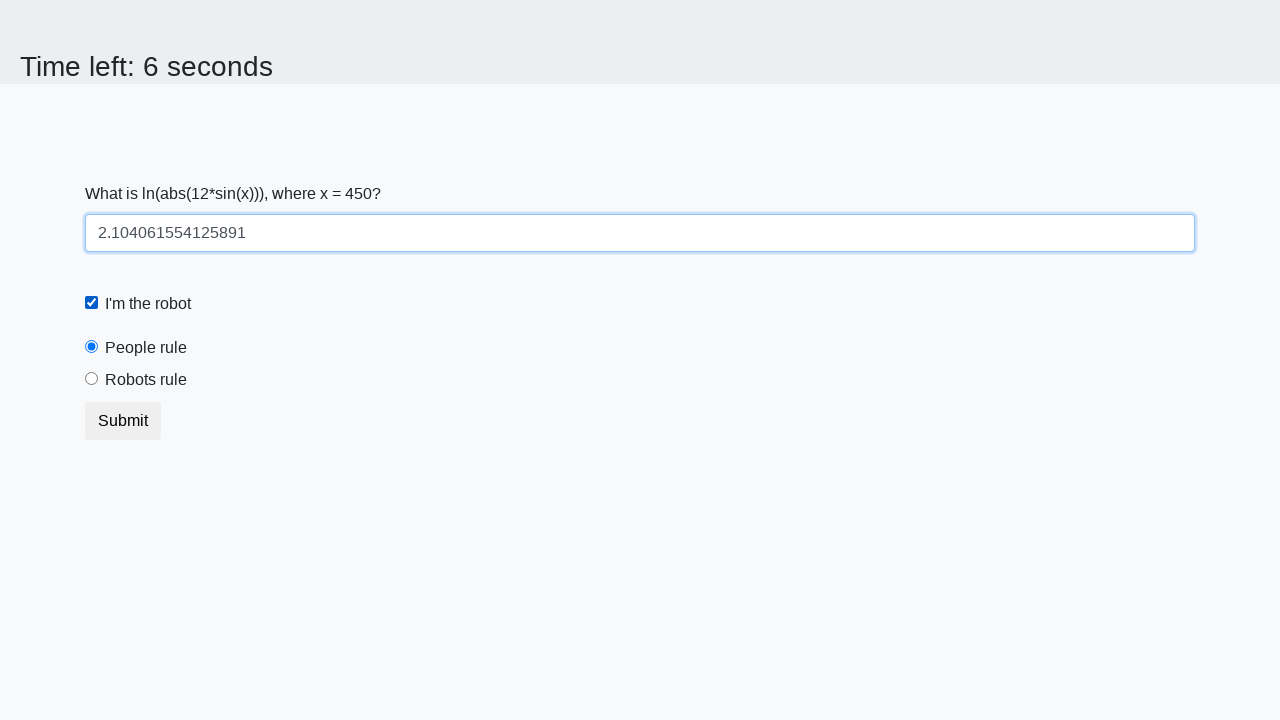

Clicked the robots rule radio button at (92, 379) on #robotsRule
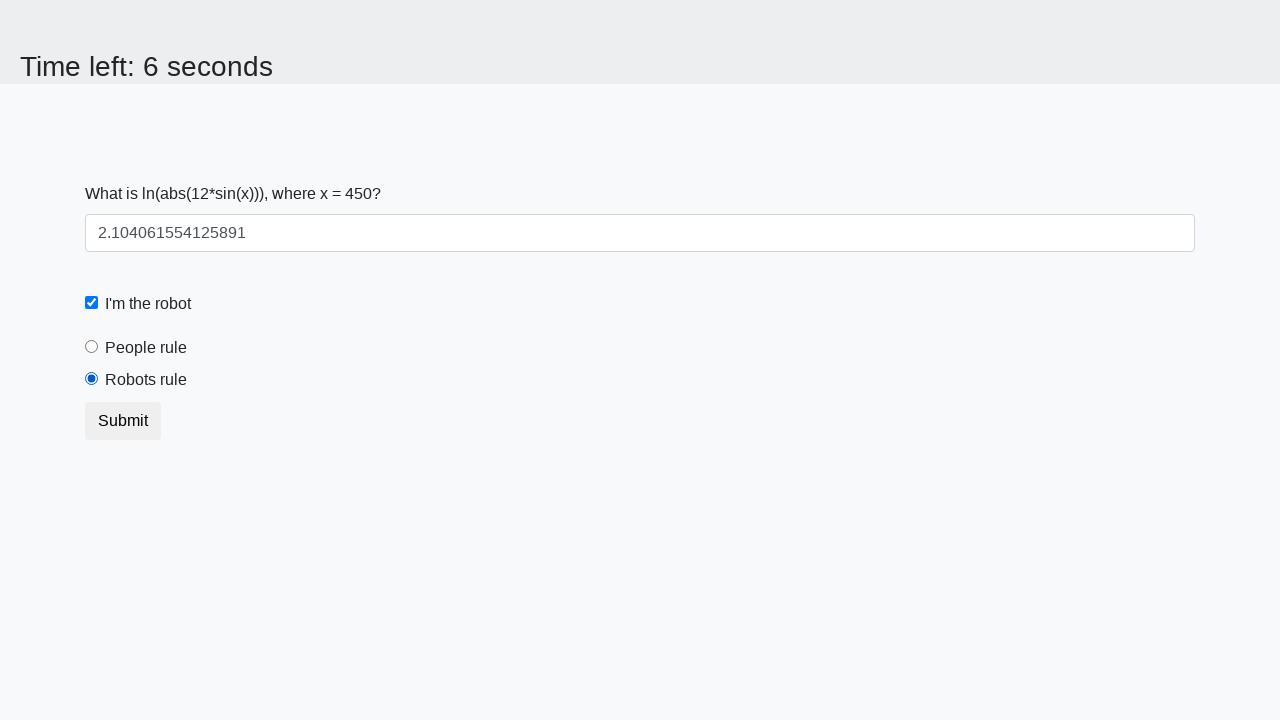

Clicked the submit button to complete the math challenge at (123, 421) on button.btn
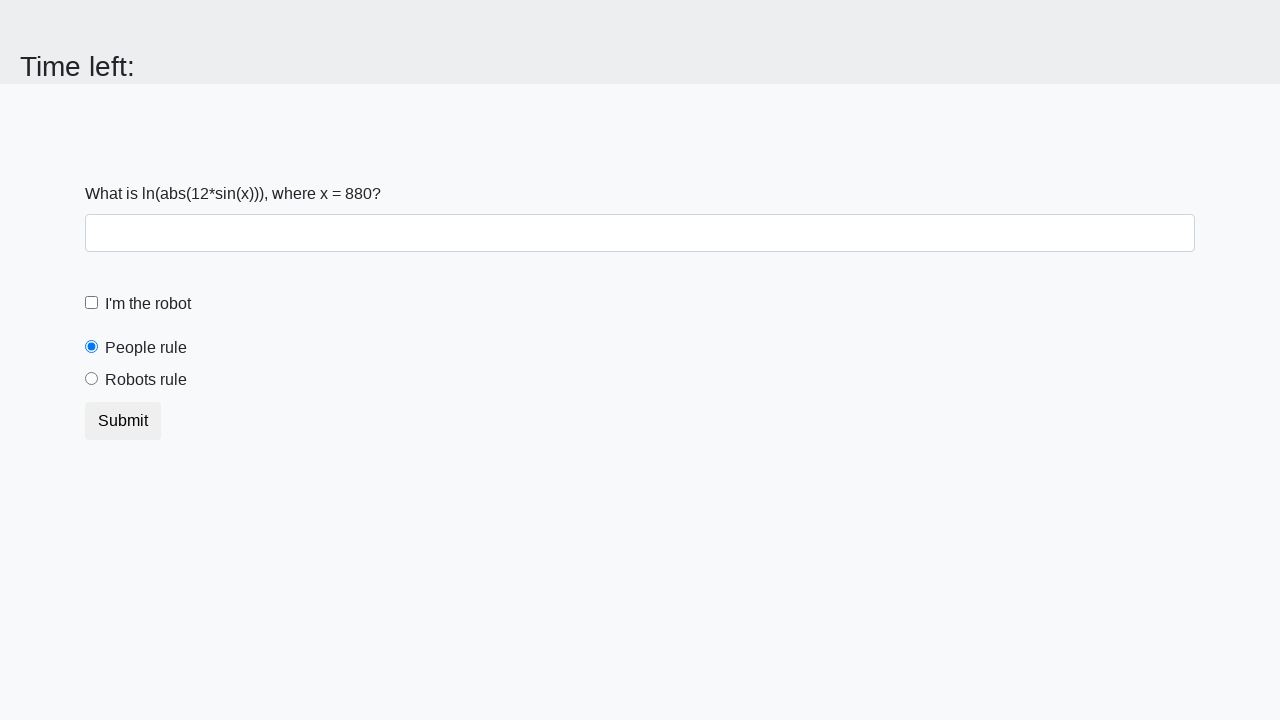

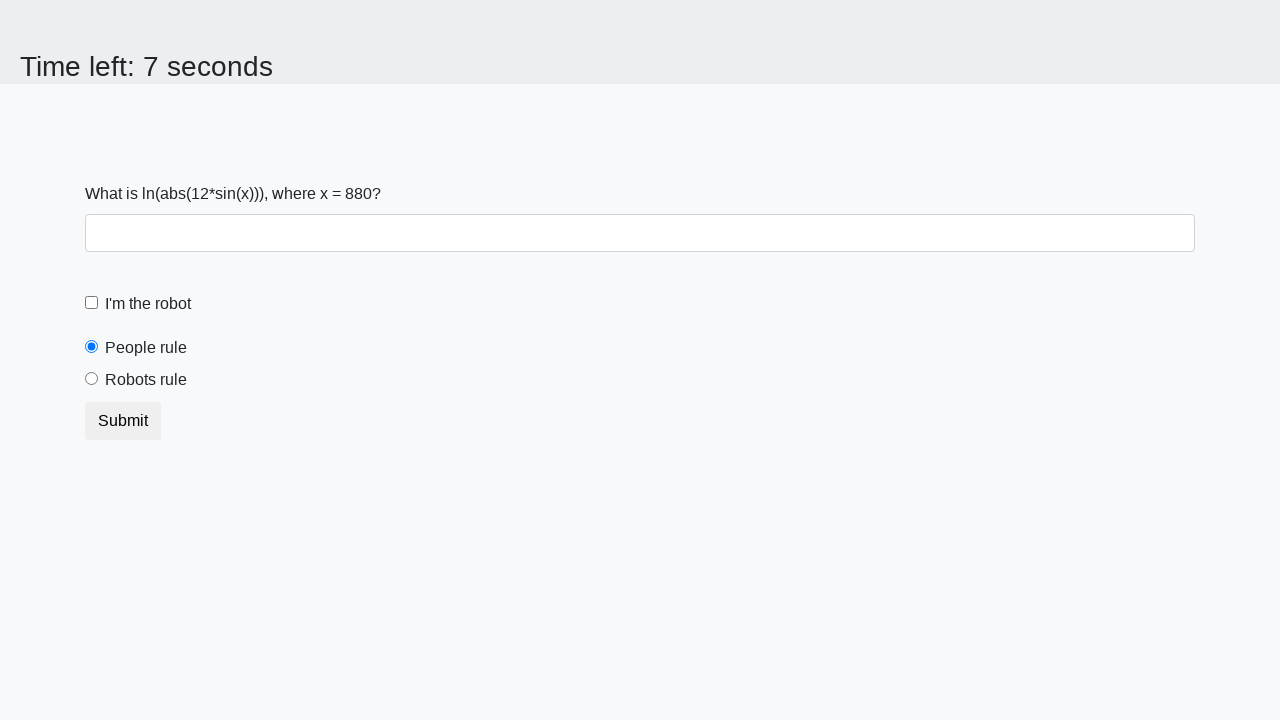